Tests navigation by clicking on the Browse Languages menu, then clicking the Start menu, and verifying the main heading displays "Welcome to 99 Bottles of Beer"

Starting URL: http://www.99-bottles-of-beer.net/

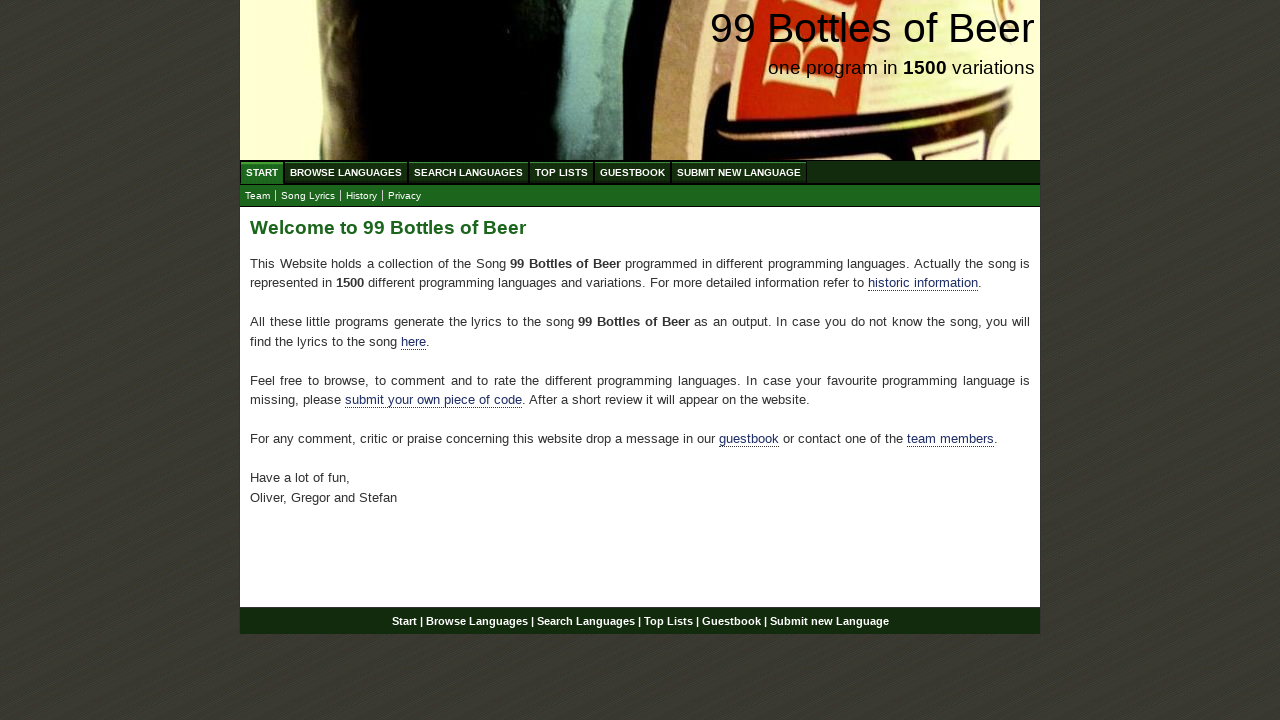

Clicked on Browse Languages menu item at (346, 172) on xpath=//a[@href='/abc.html']
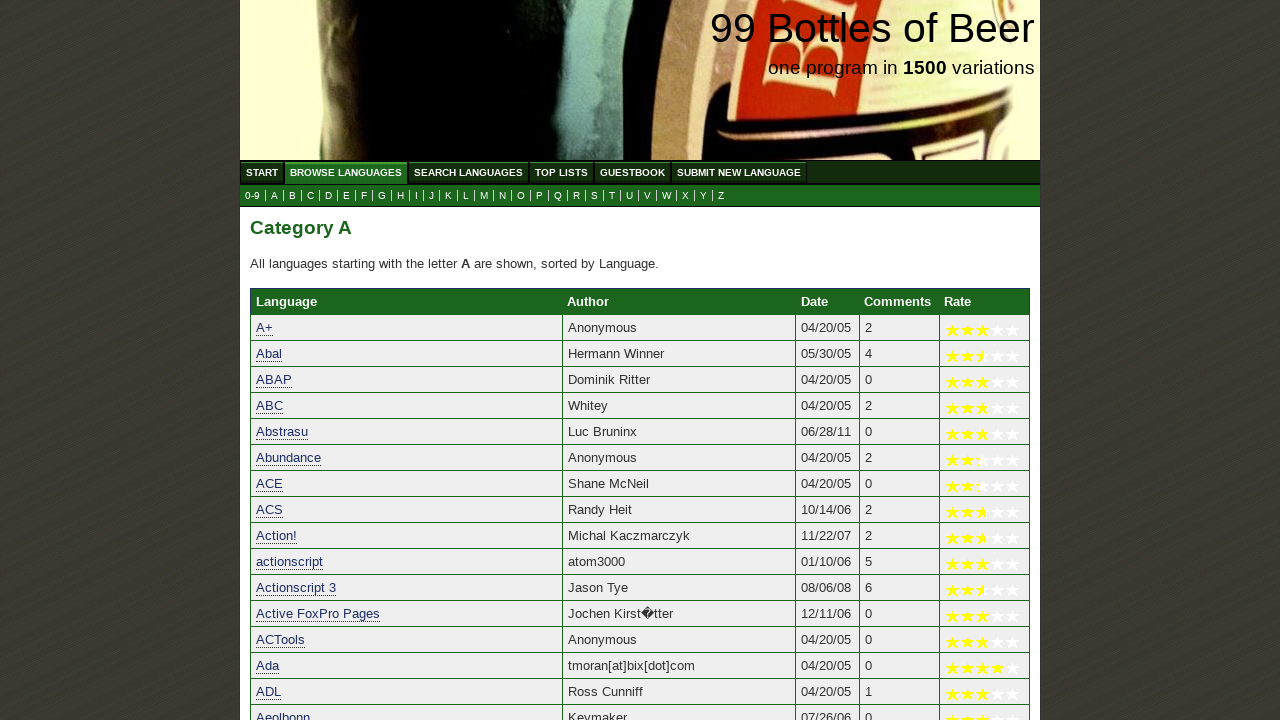

Clicked on Start menu item at (262, 172) on xpath=//a[@href='/']
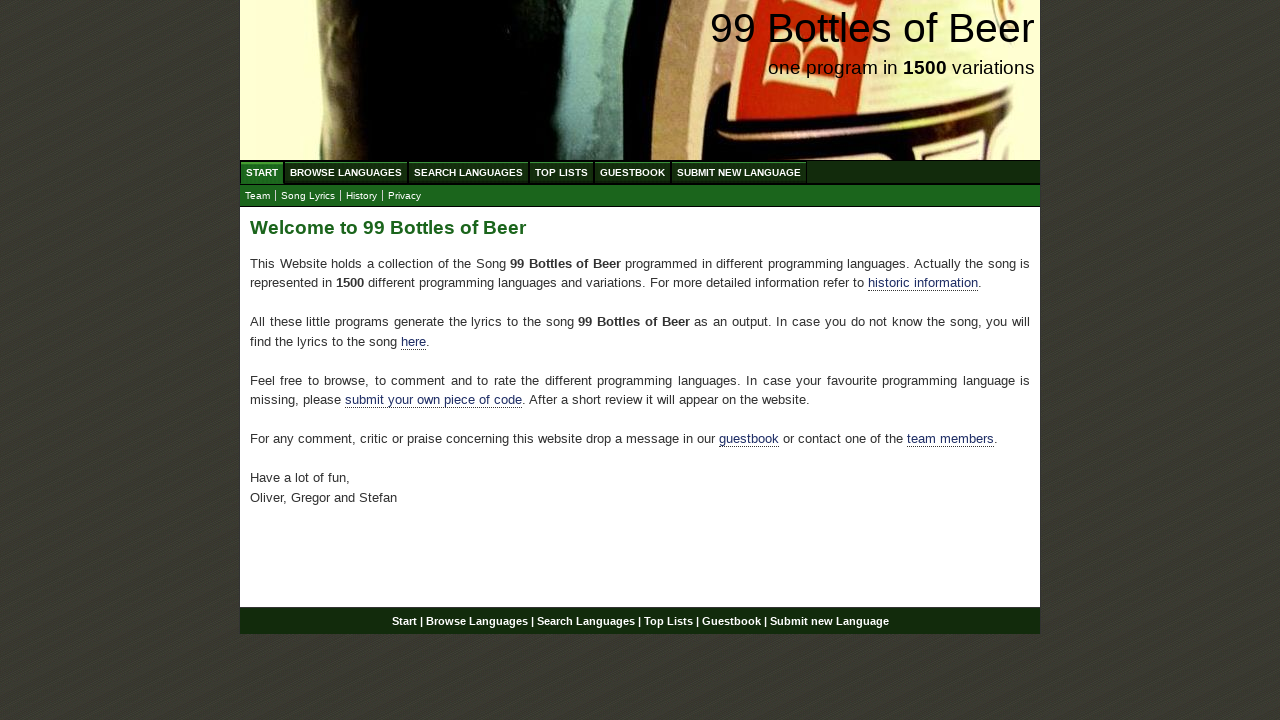

Located h2 element with id 'main'
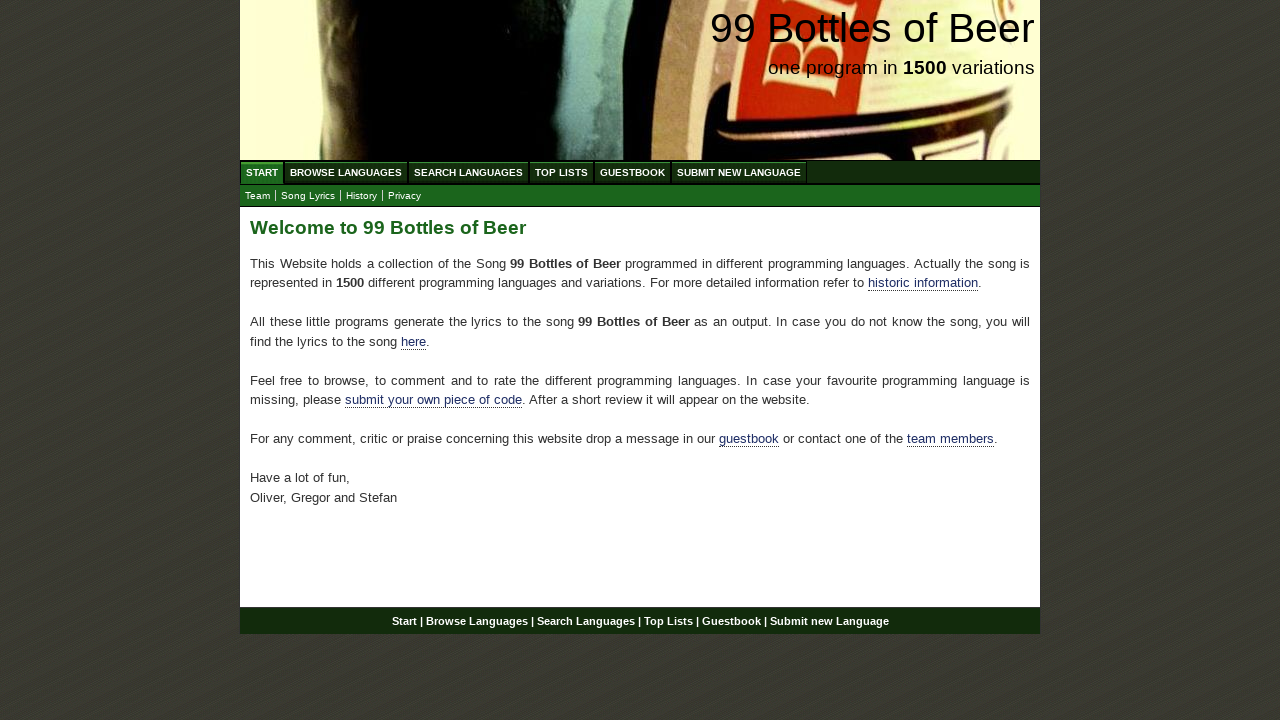

Waited for h2 element to be visible
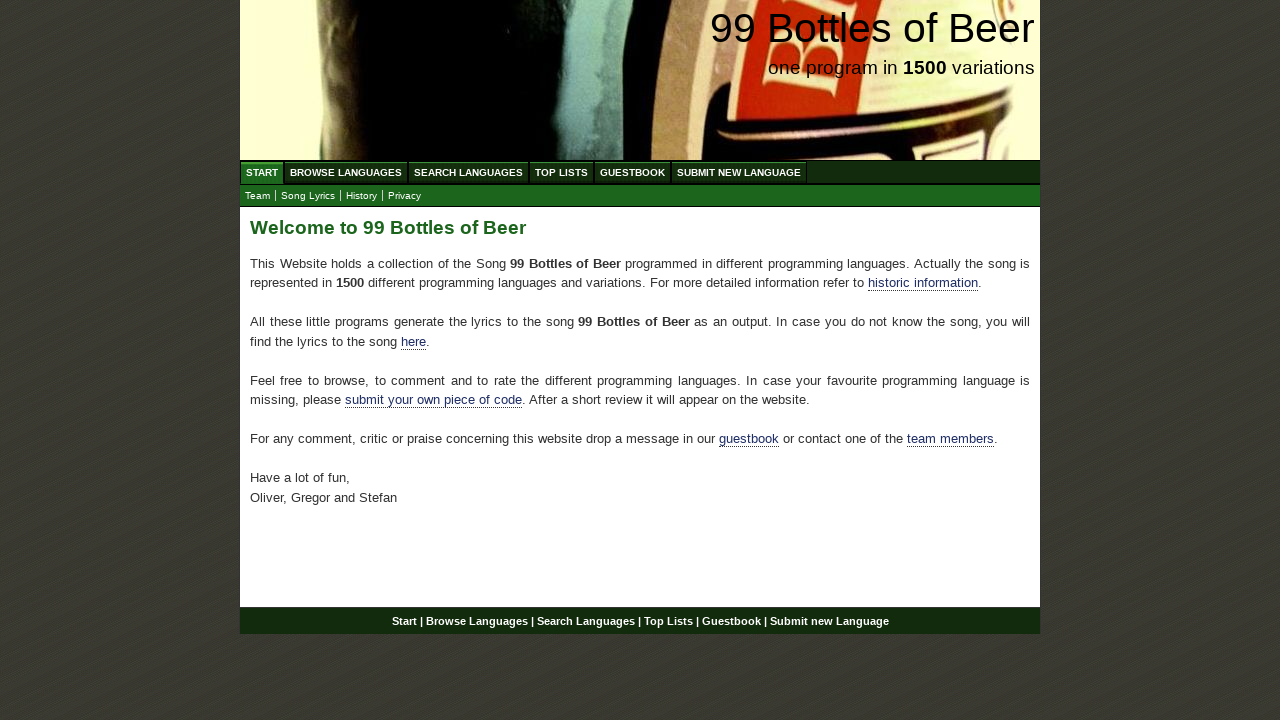

Verified h2 heading displays 'Welcome to 99 Bottles of Beer'
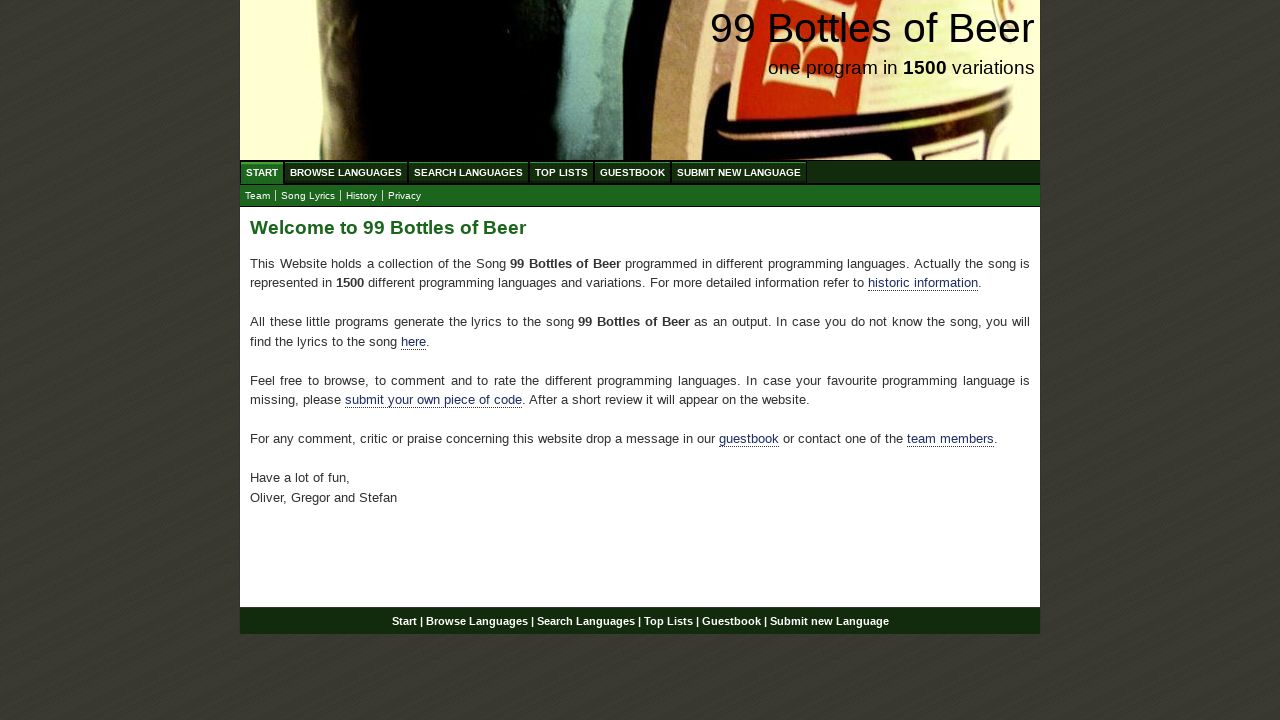

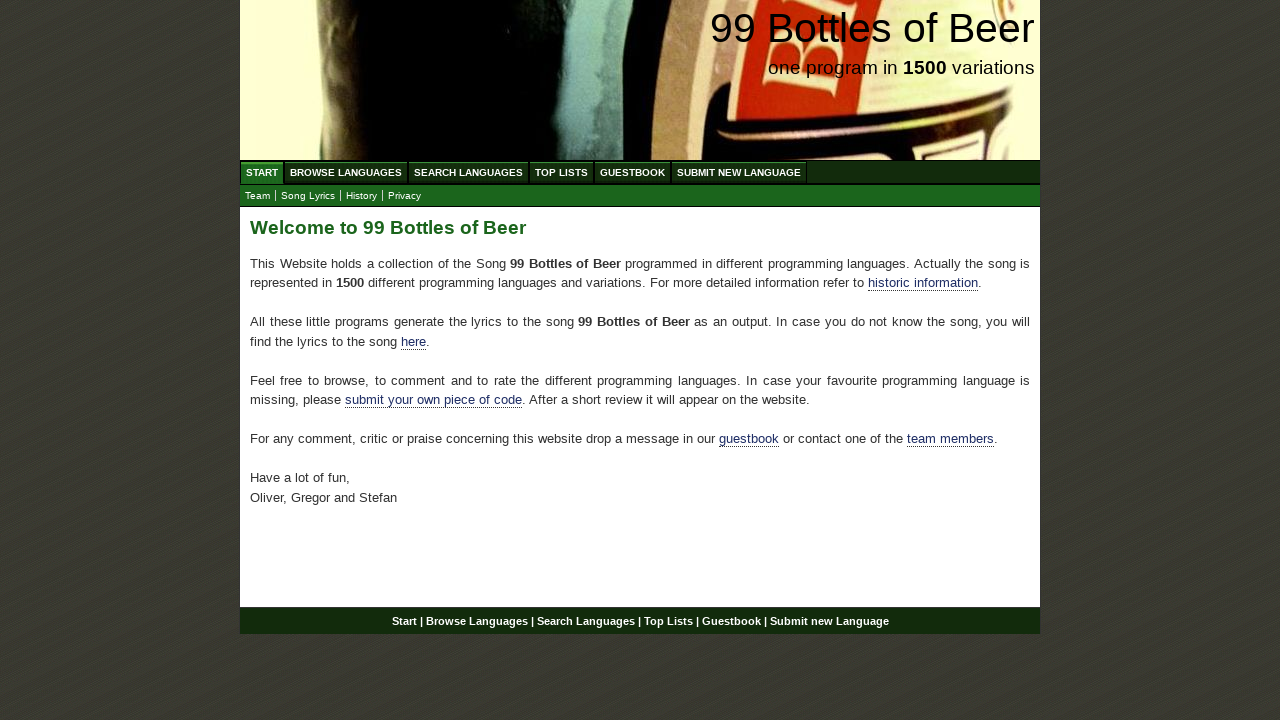